Tests checkbox element state by checking the Apple checkbox, then conditionally checking Microsoft and Tesla checkboxes based on the Apple checkbox state

Starting URL: https://techglobal-training.com/frontend

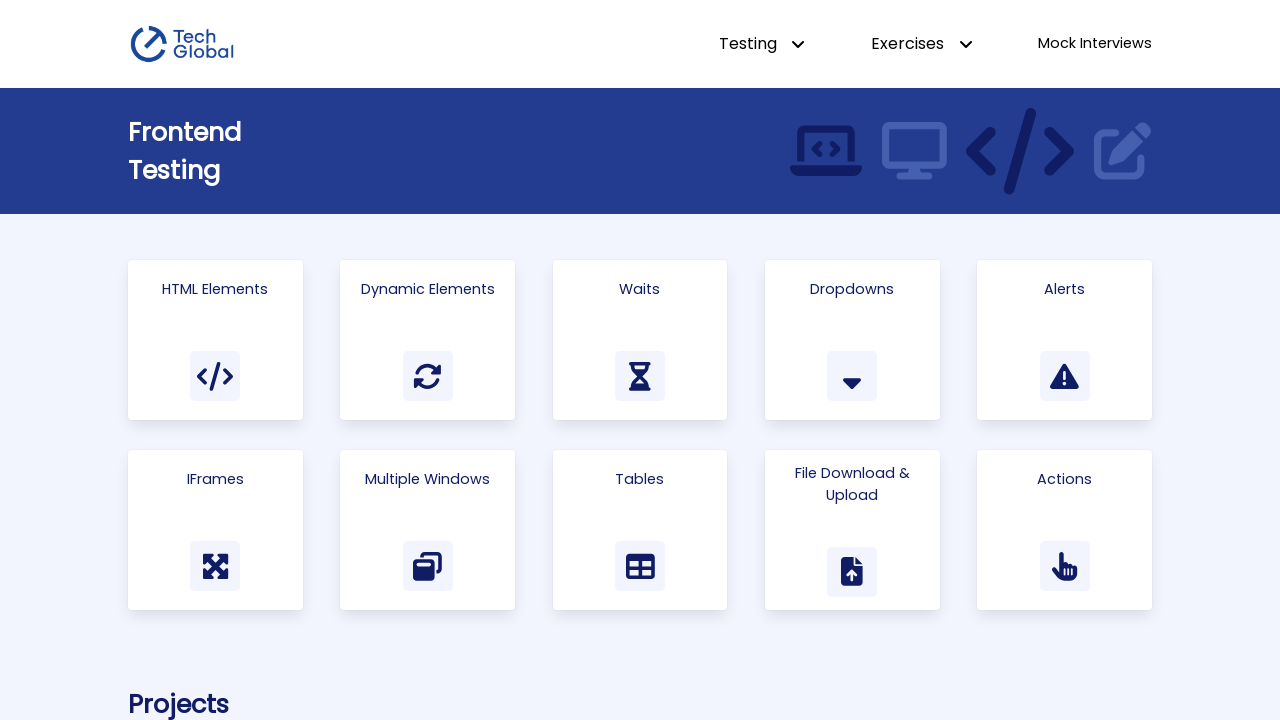

Clicked on 'Html Elements' link to navigate to test page at (215, 340) on a:has-text('Html Elements')
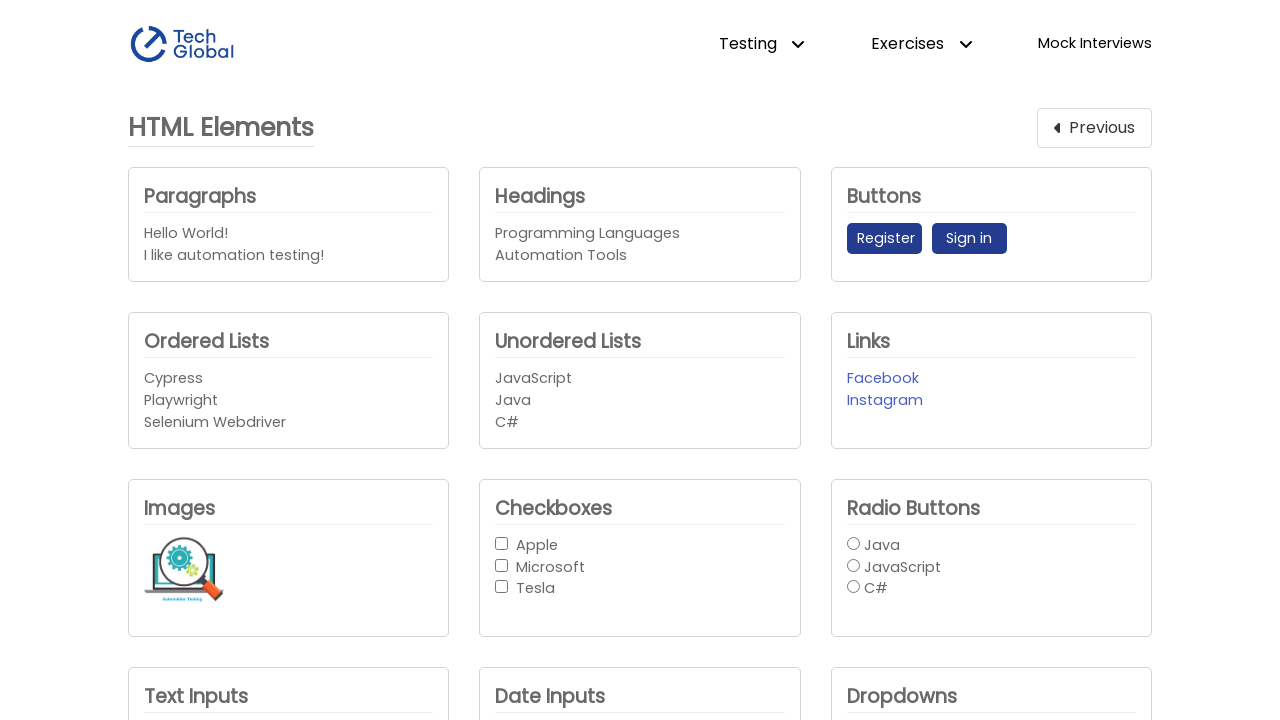

Located Apple checkbox element
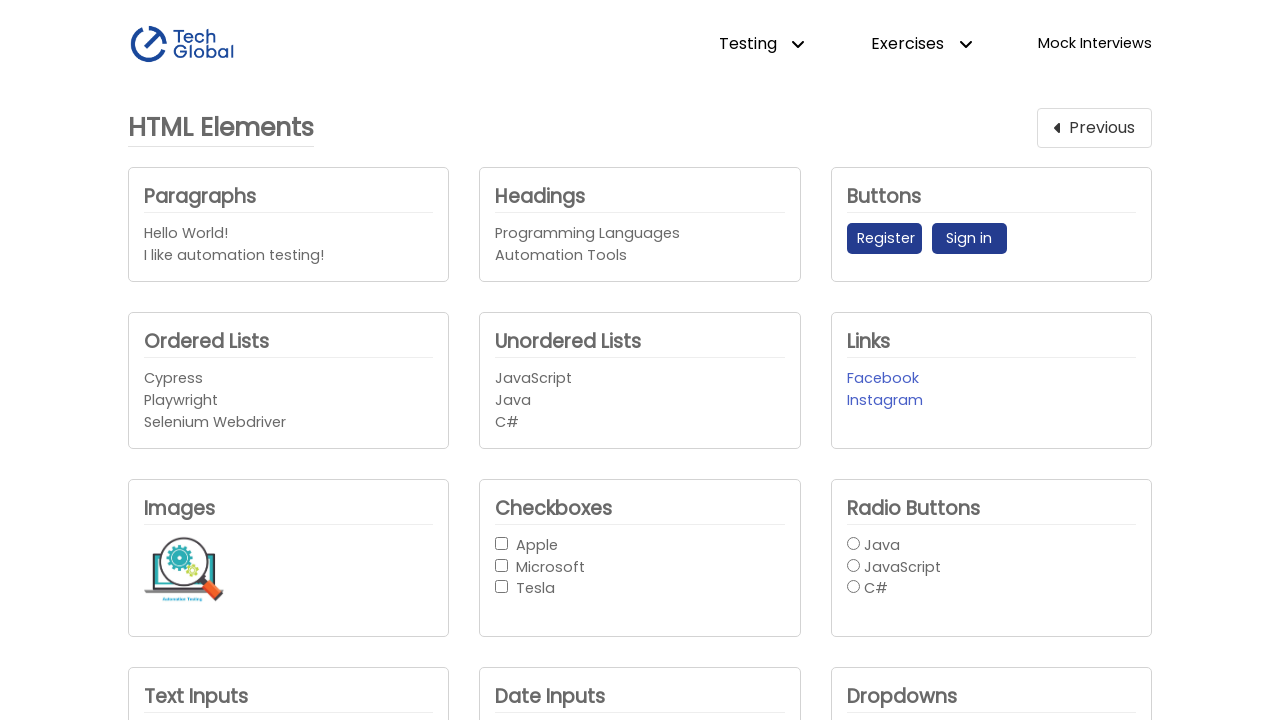

Located Microsoft checkbox element
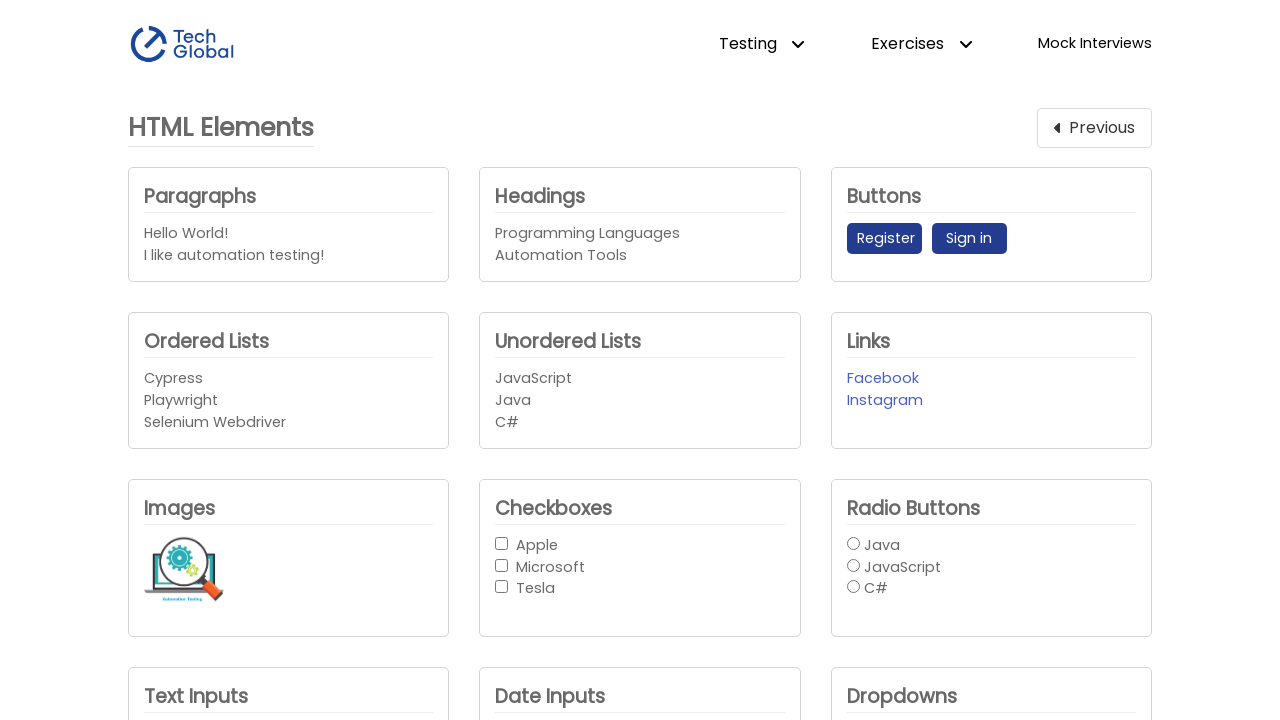

Located Tesla checkbox element
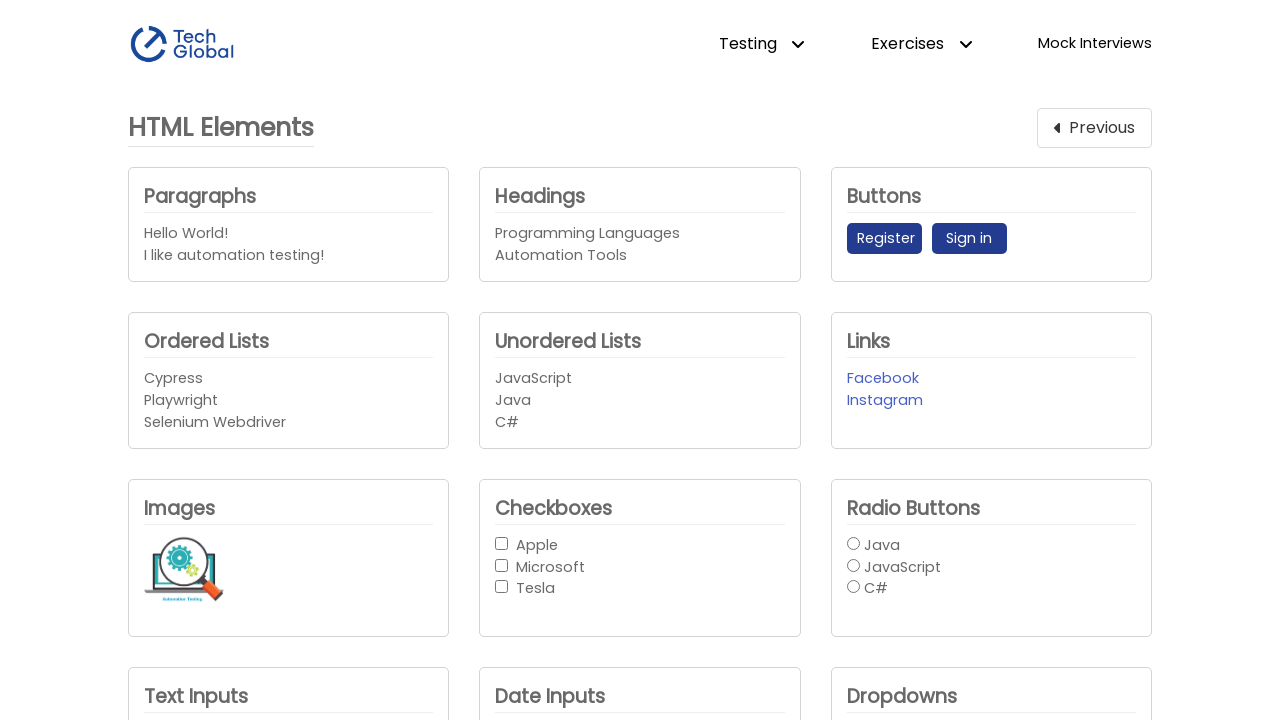

Checked the Apple checkbox at (502, 543) on internal:role=checkbox[name="Apple"i]
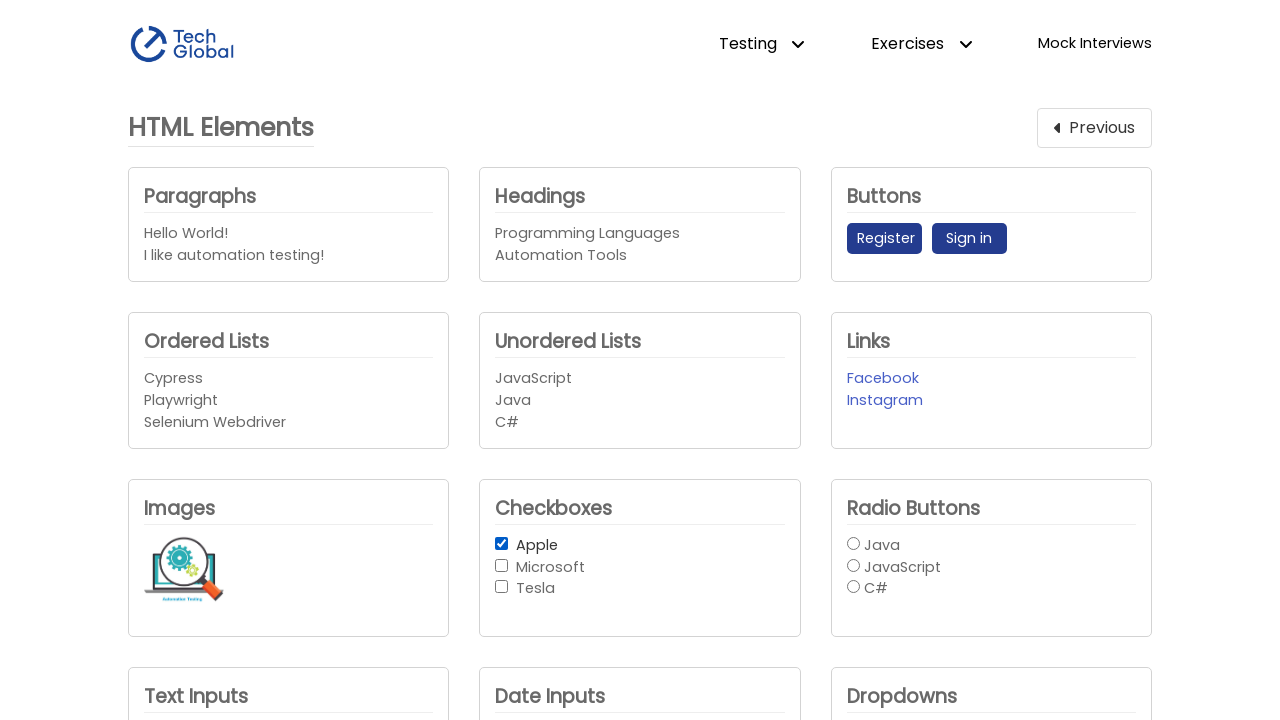

Verified Apple checkbox state: True
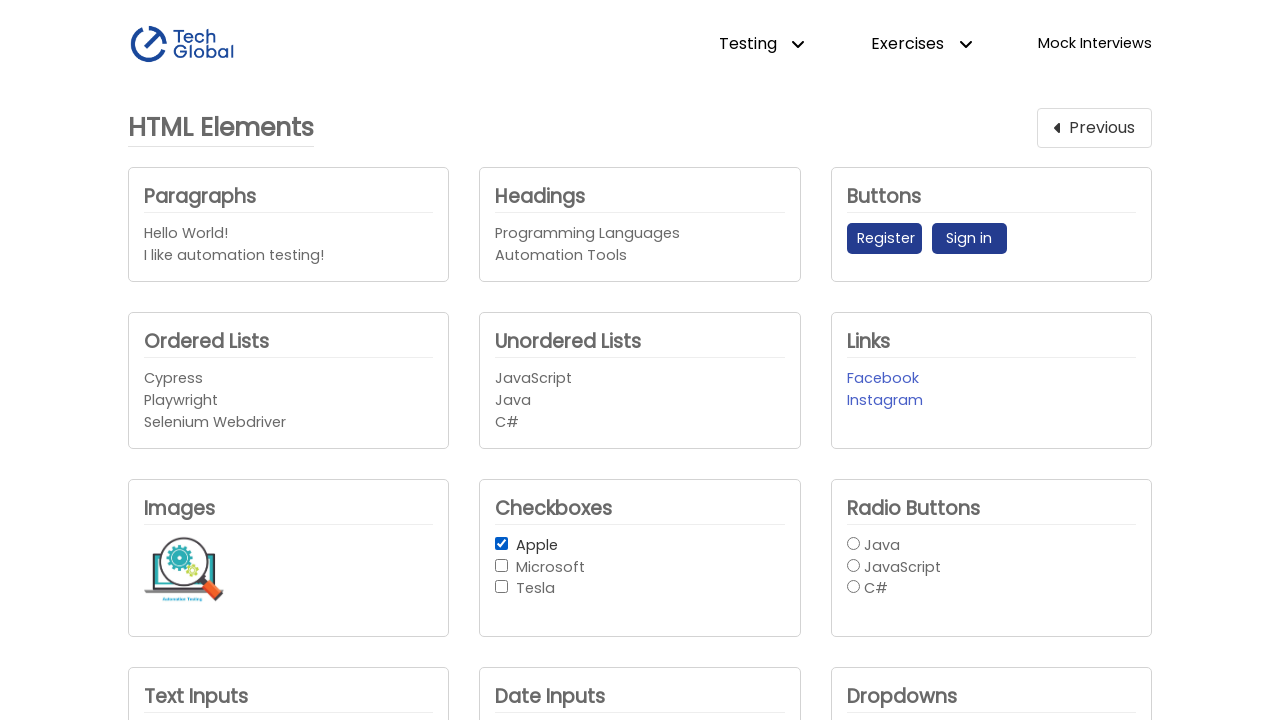

Apple checkbox is checked, so checked the Microsoft checkbox at (502, 565) on internal:role=checkbox[name="Microsoft"i]
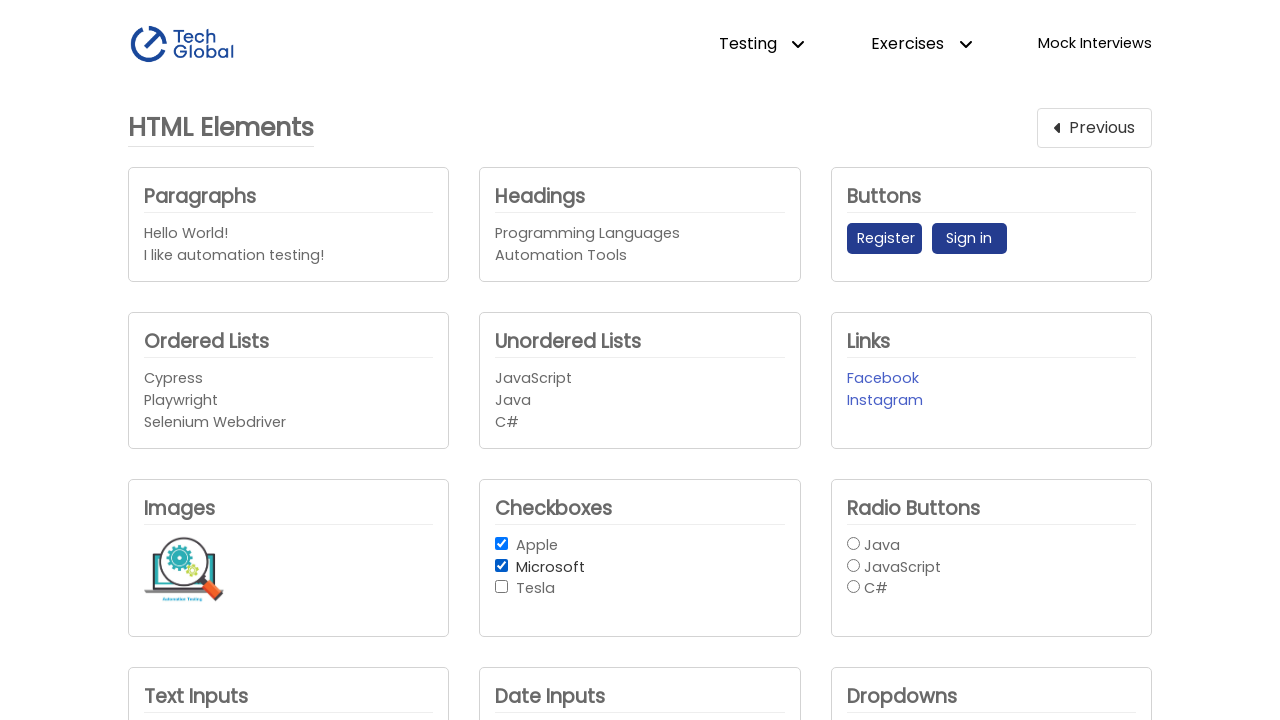

Apple checkbox is checked, so checked the Tesla checkbox at (502, 587) on #checkbox_3
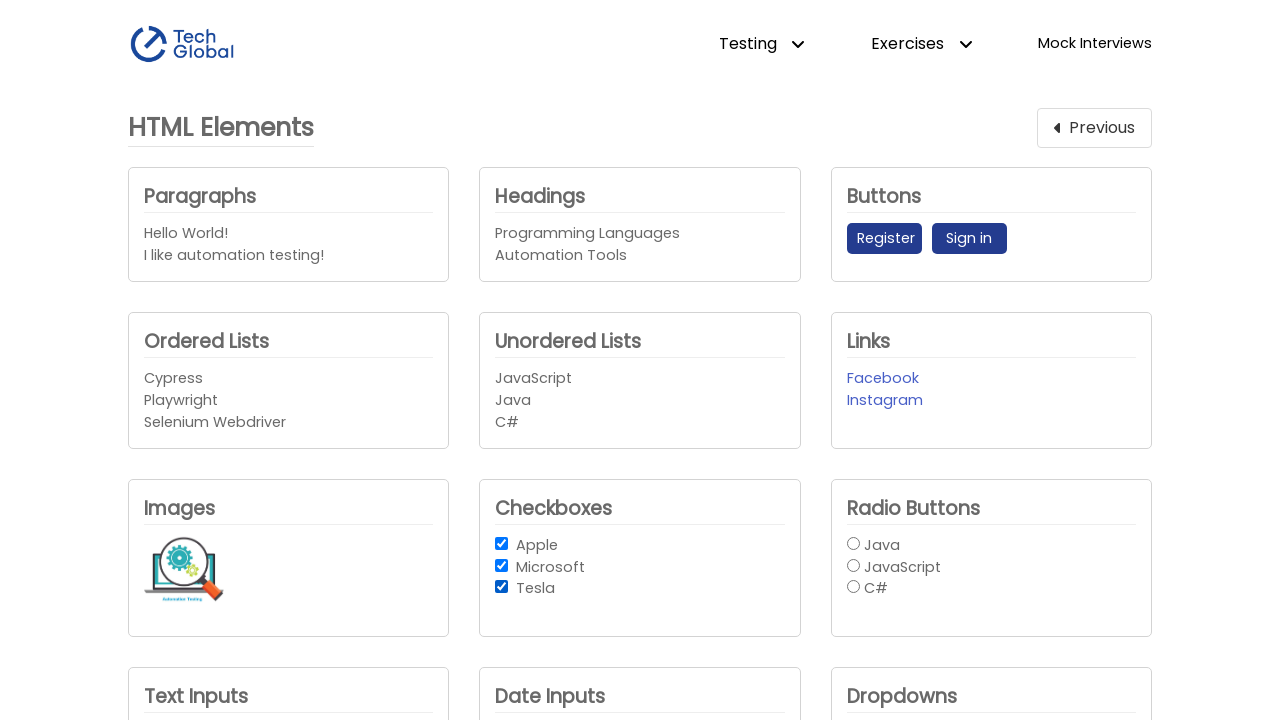

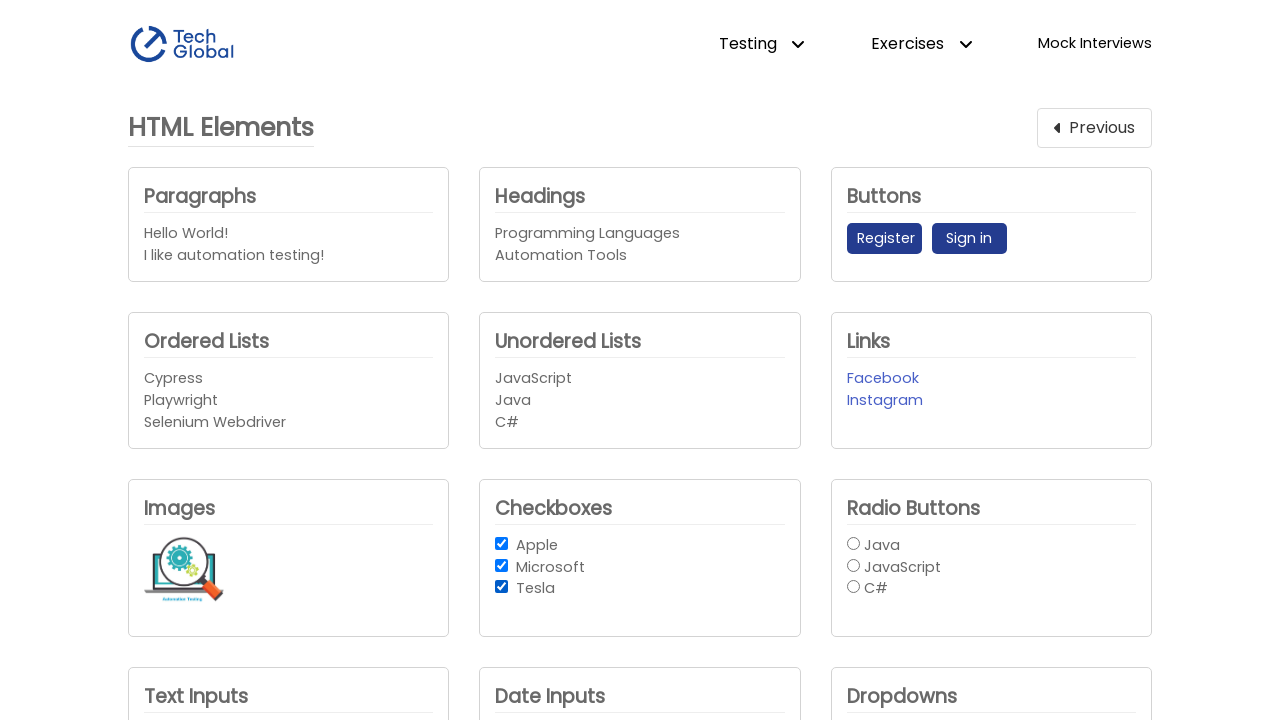